Tests multiple window handling by opening a new window, switching between parent and child windows, and extracting text content from each window

Starting URL: https://the-internet.herokuapp.com/

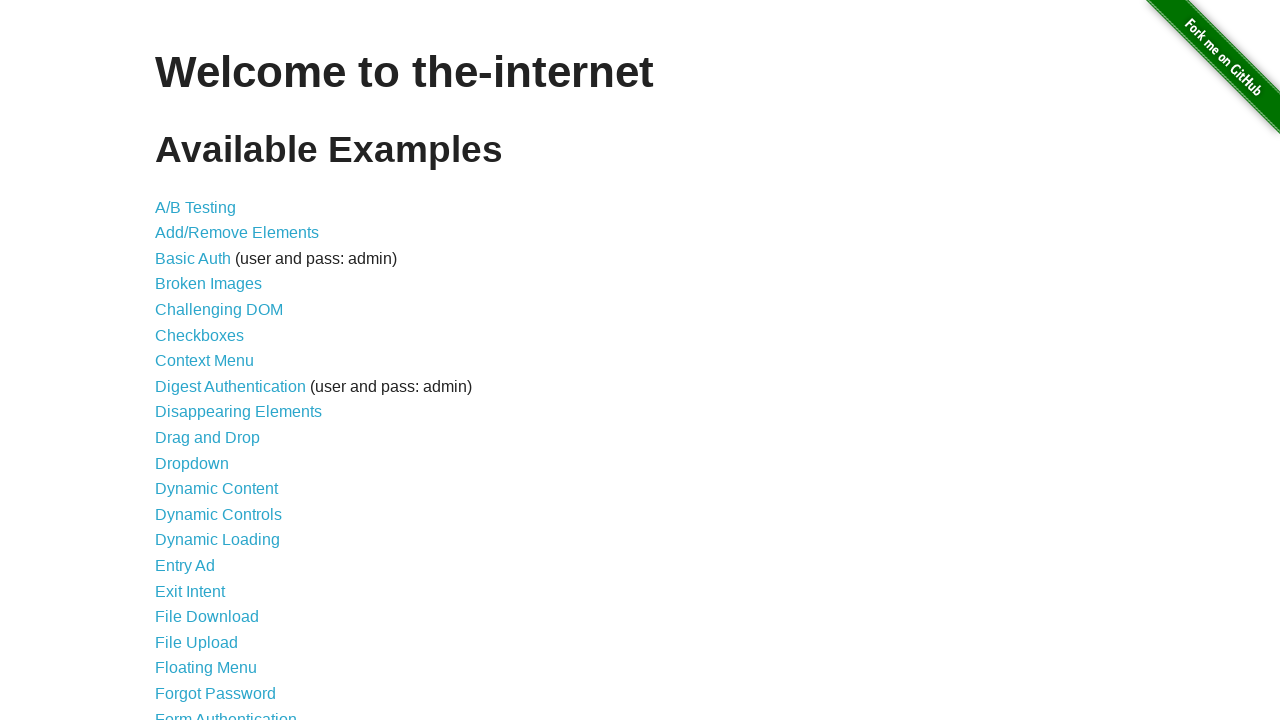

Clicked on 'Multiple Windows' link at (218, 369) on text='Multiple Windows'
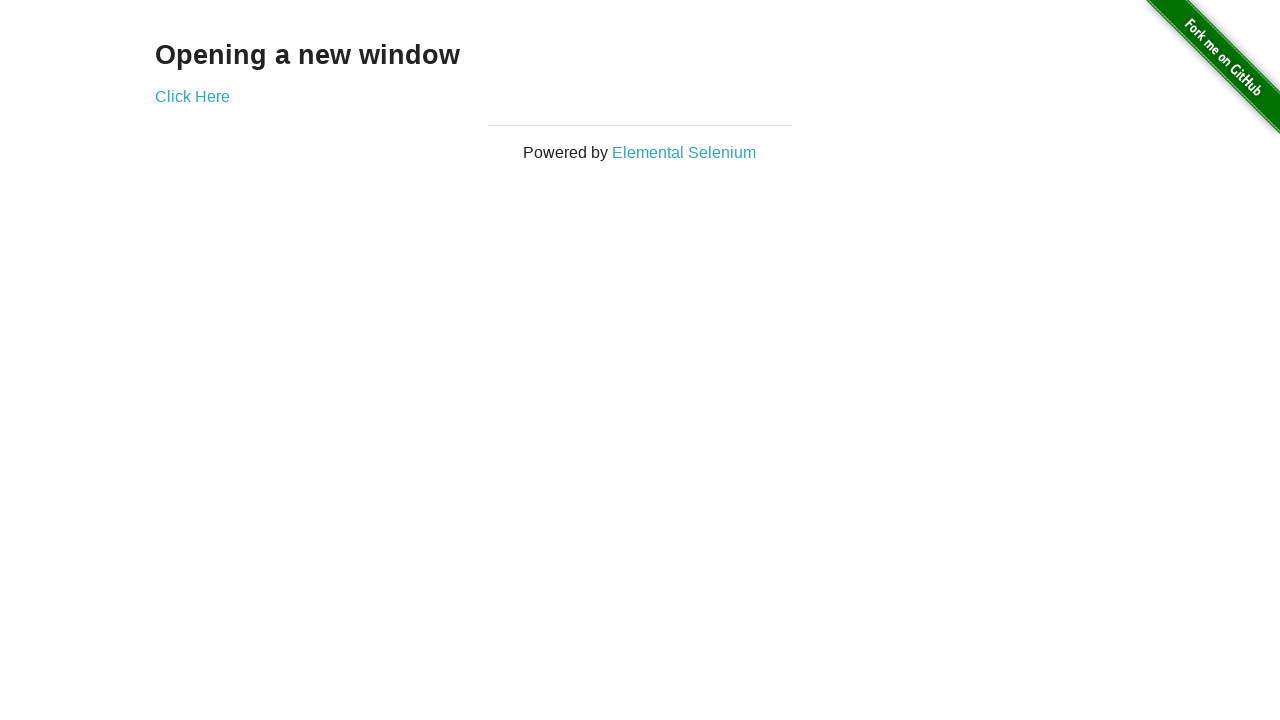

Multiple Windows page loaded
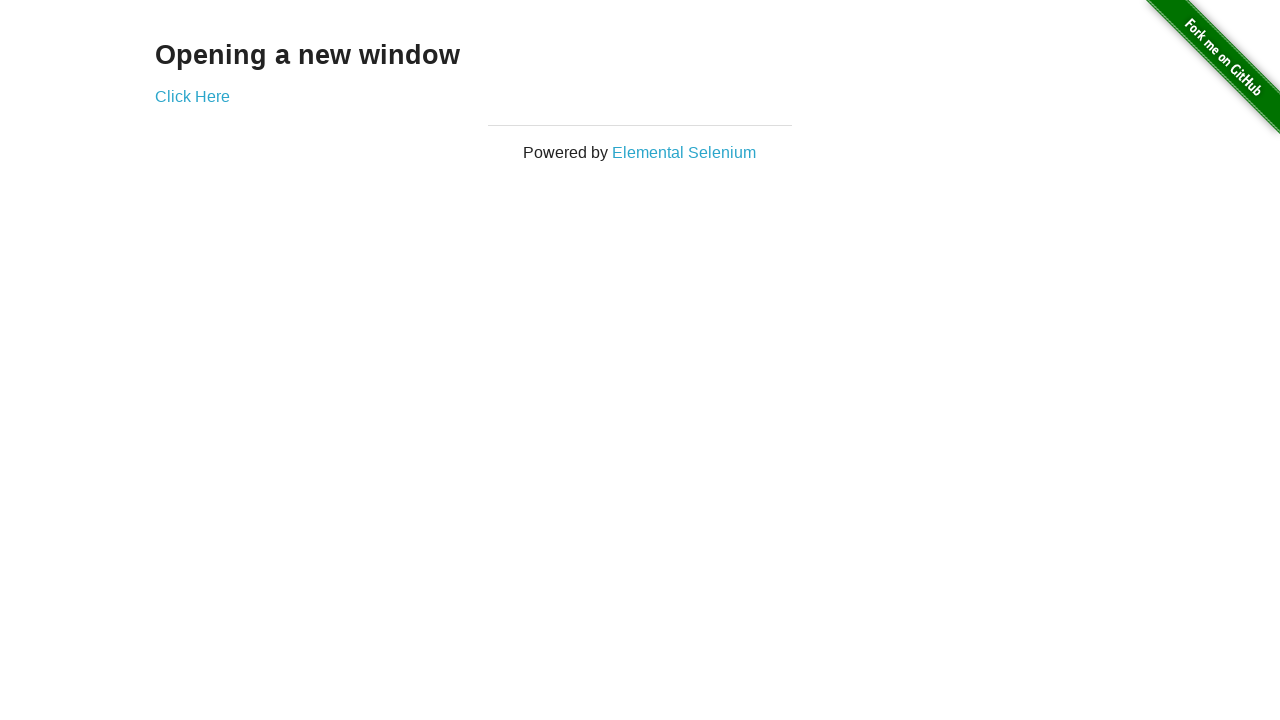

Clicked 'Click Here' link to open new window at (192, 96) on text='Click Here'
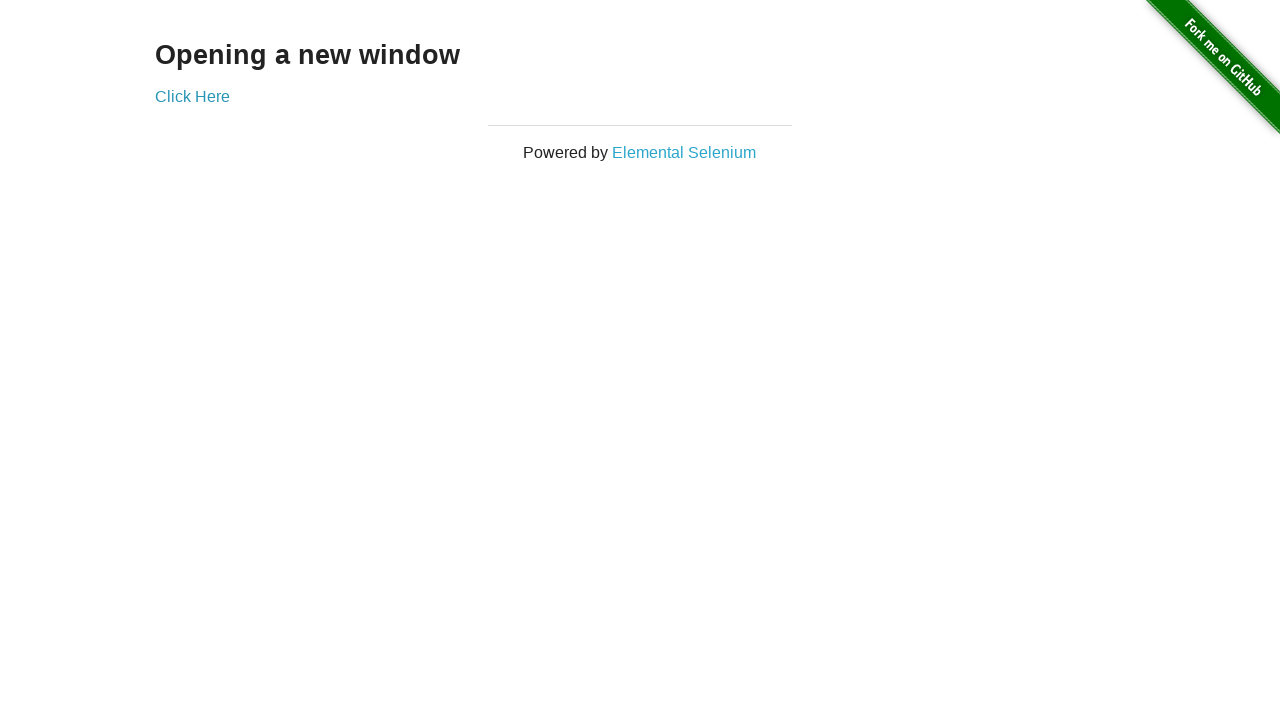

New child window loaded
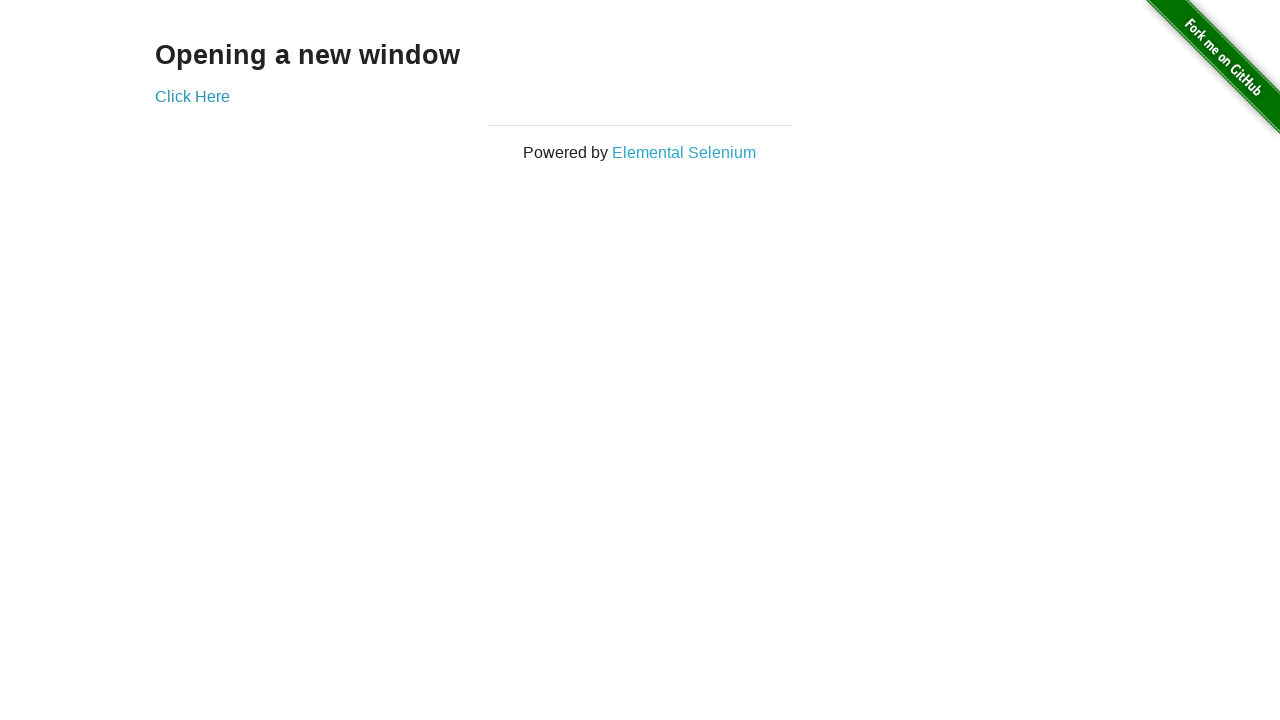

Extracted text from parent window: 
    
      
      
        
      
        
      
        
      
      
    
    
      
      
        
  Opening a new window
  Click Here


      
    
    
      
        
        Powered by Elemental Selenium
      
    
  


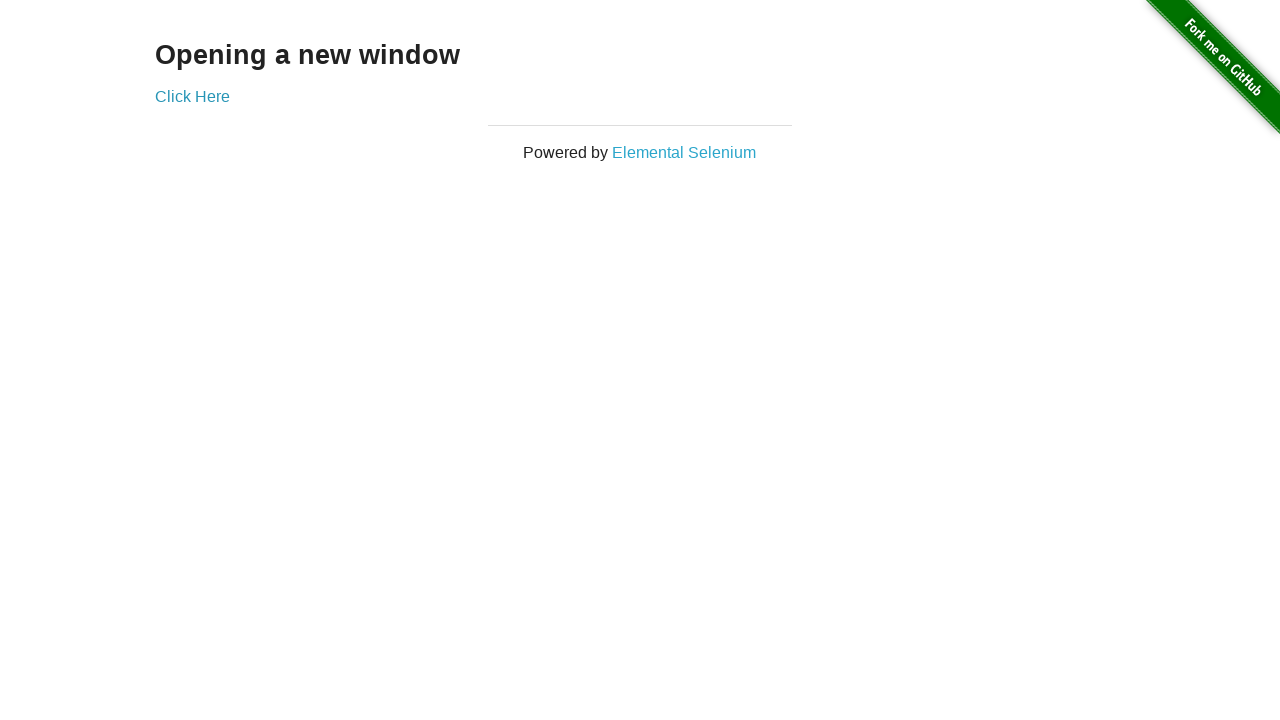

Extracted text from child window: 
  New Window


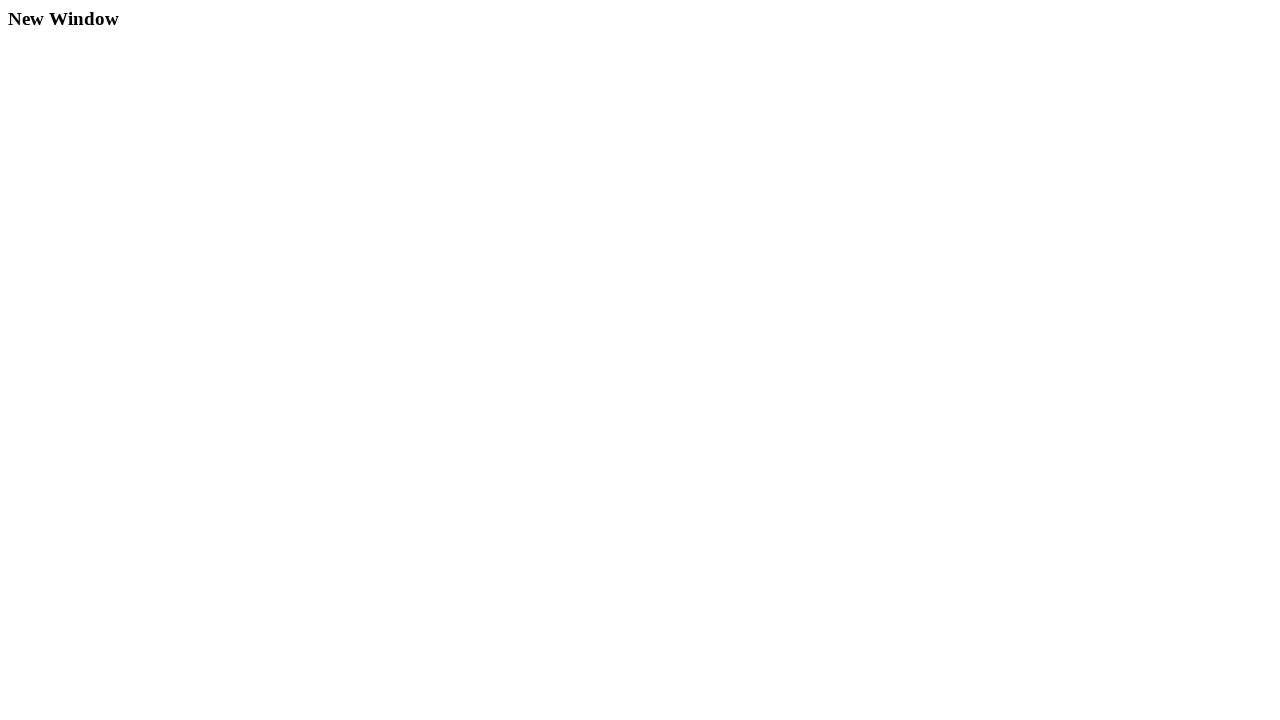

Closed child window
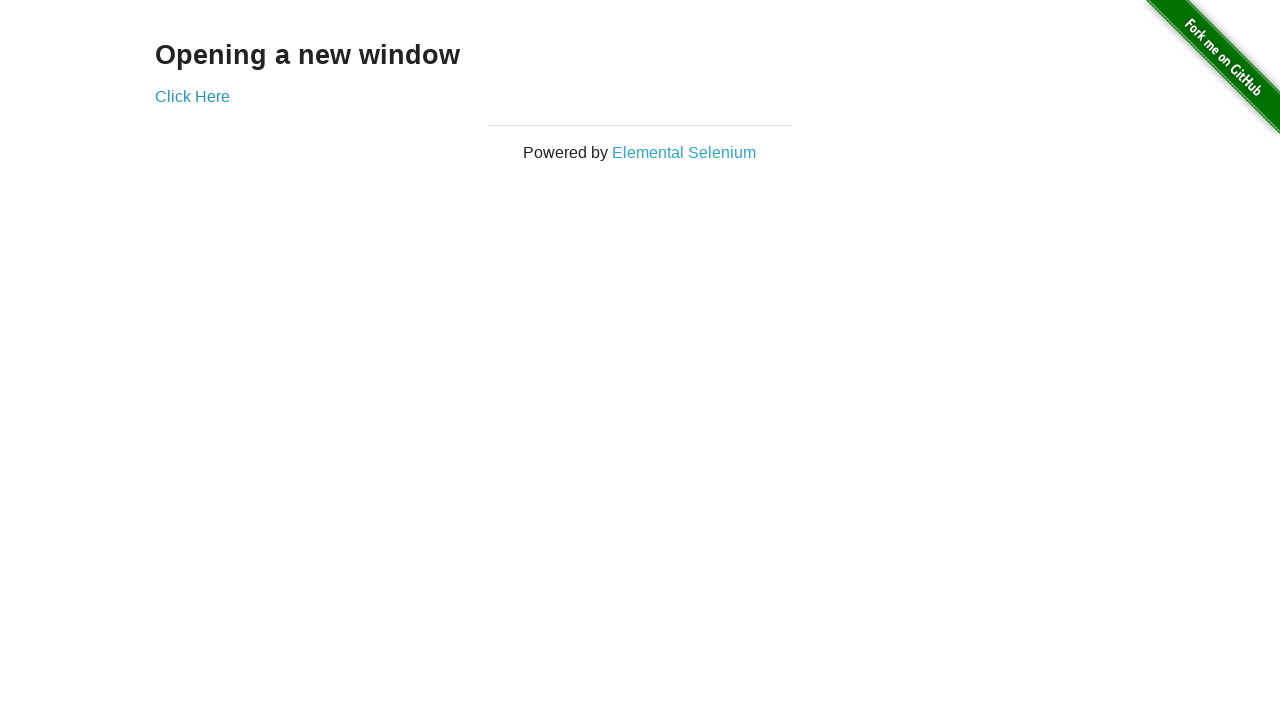

Verified return to parent window
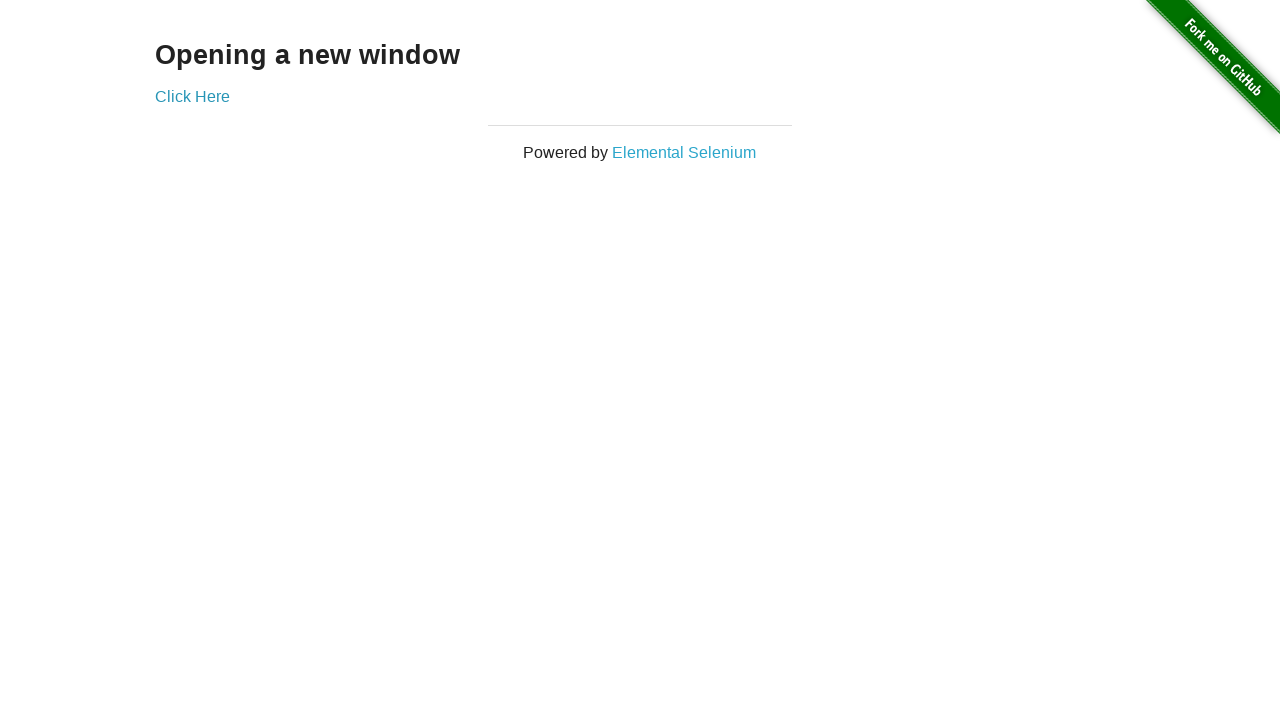

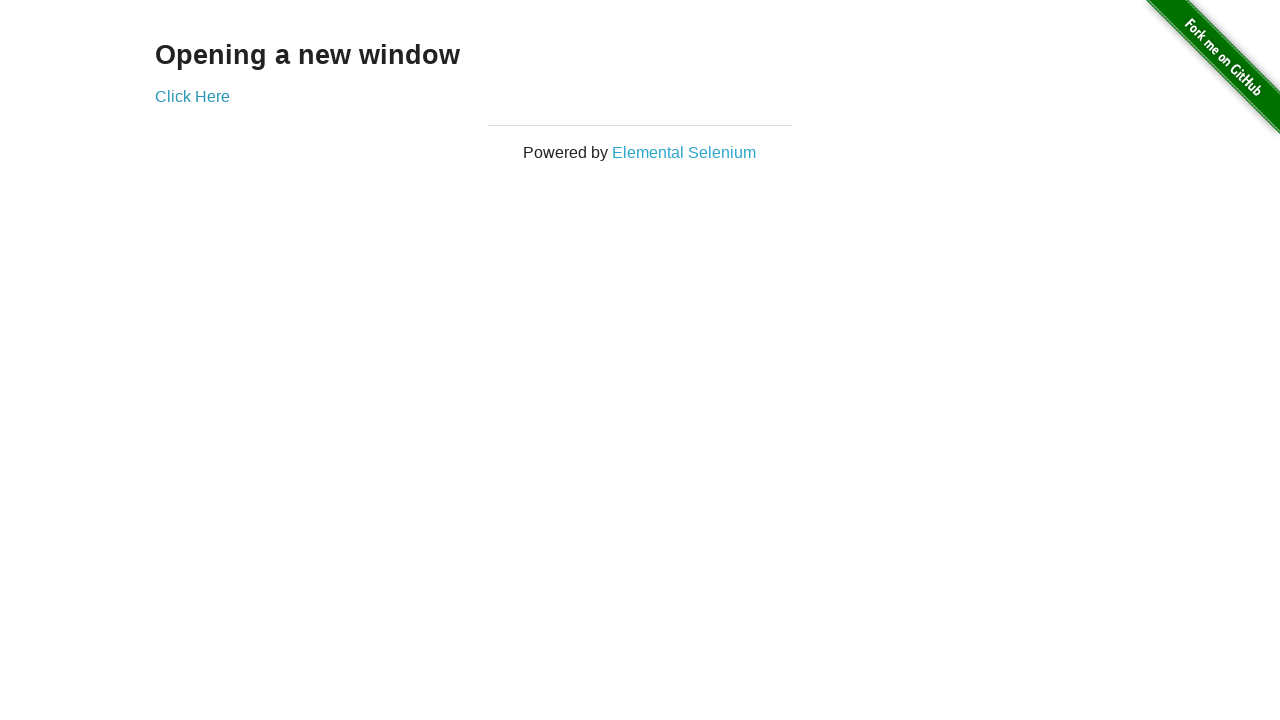